Tests the practice form on demoqa.com by filling out all fields including name, email, gender, phone, date of birth, subjects, hobbies, and address, then submitting the form

Starting URL: https://demoqa.com/automation-practice-form

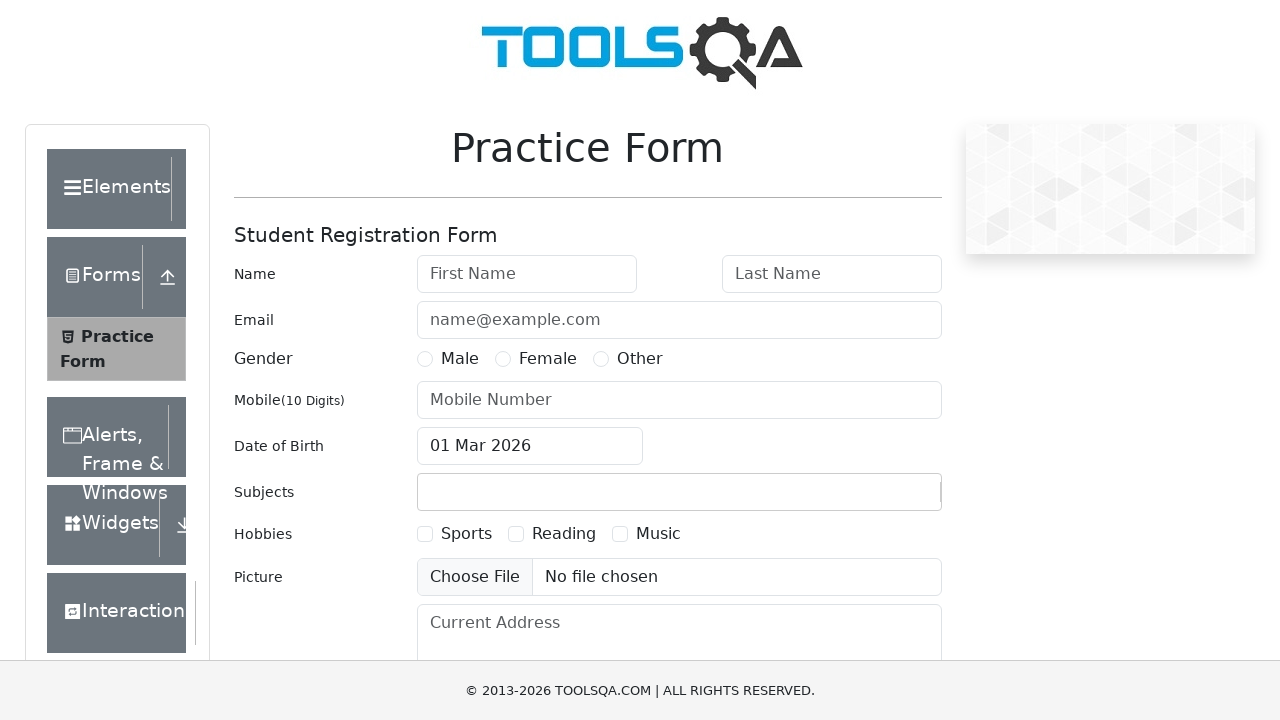

Filled first name field with 'john' on #firstName
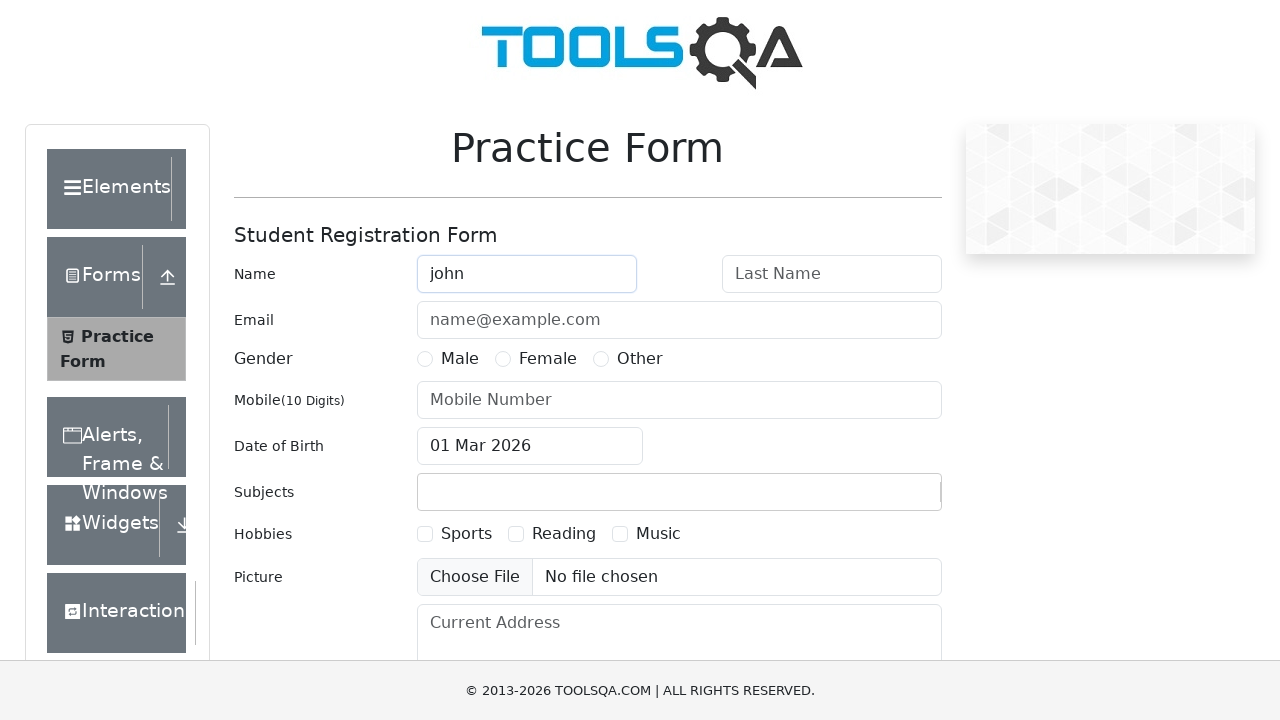

Filled last name field with 'smith' on #lastName
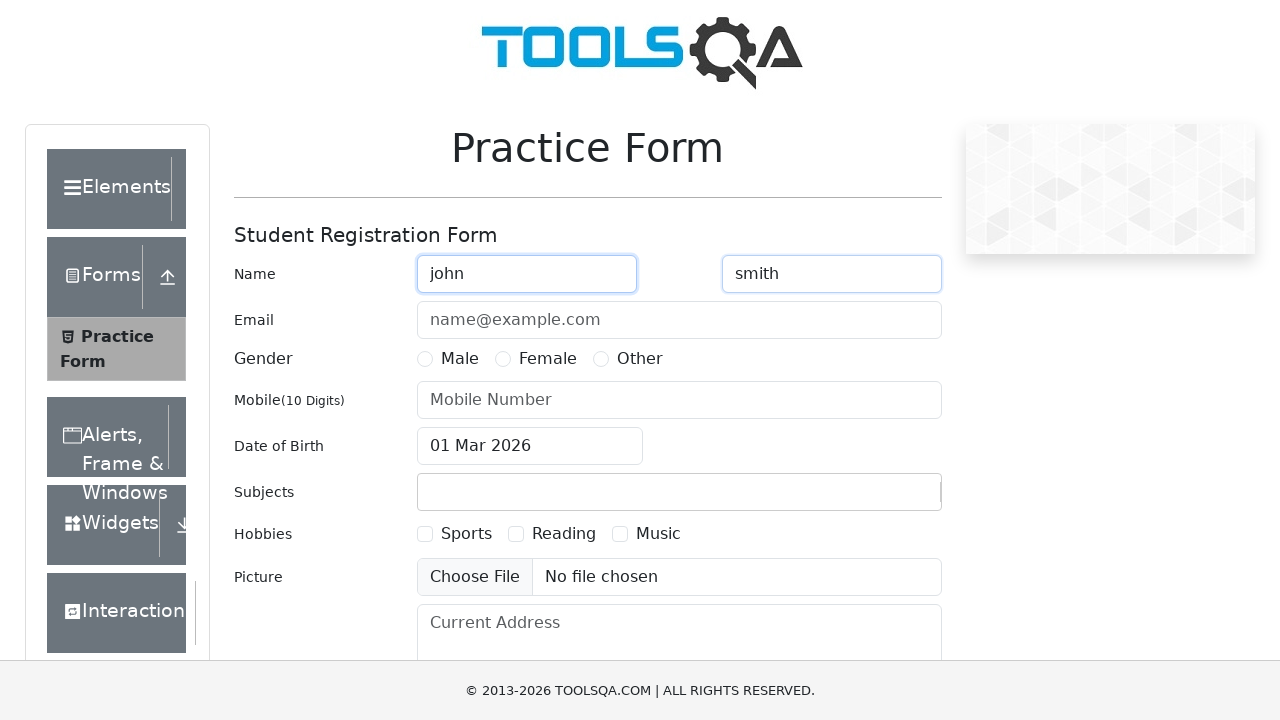

Filled email field with 'john.smith@domain.com' on #userEmail
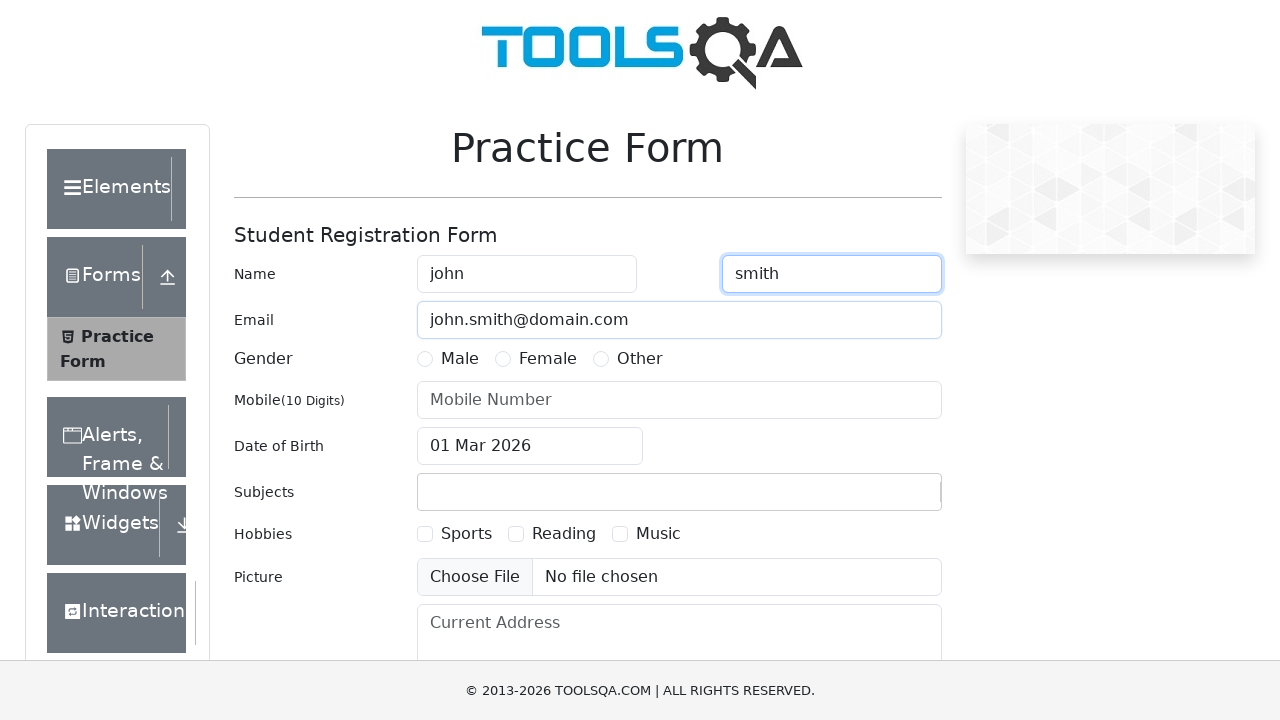

Selected 'Other' gender option at (640, 359) on label[for='gender-radio-3']
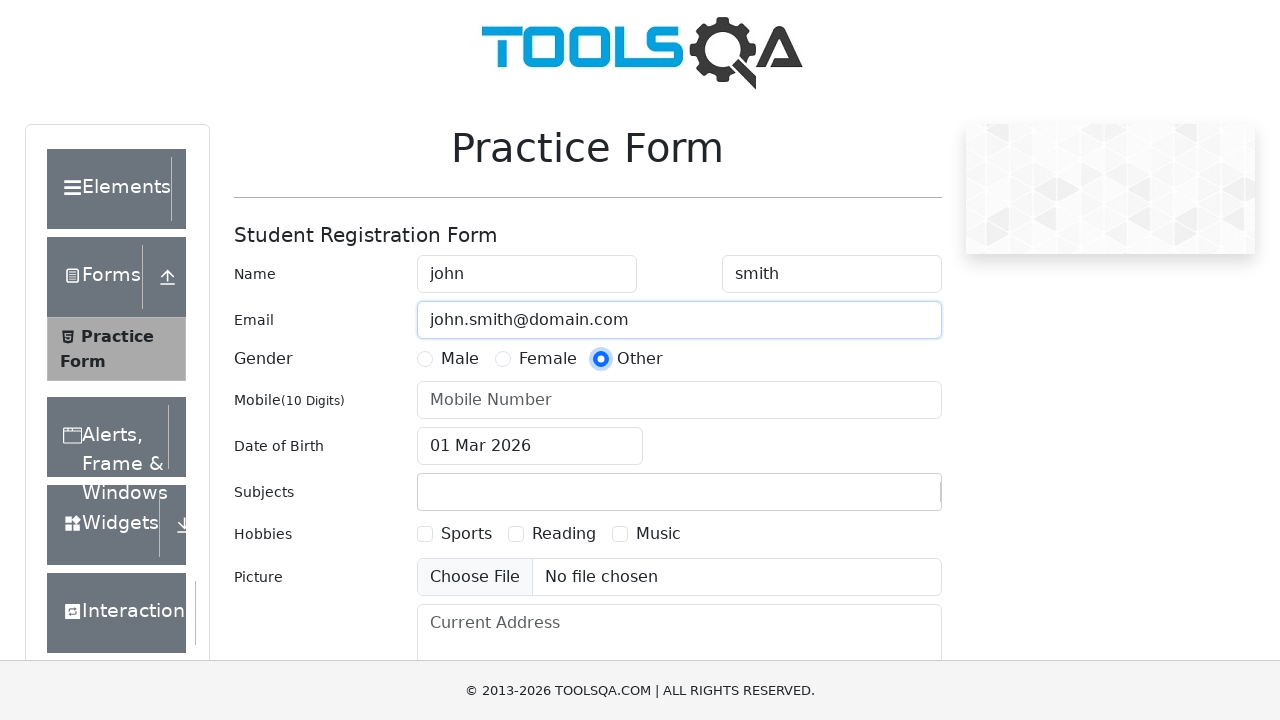

Filled mobile number field with '1234567891' on #userNumber
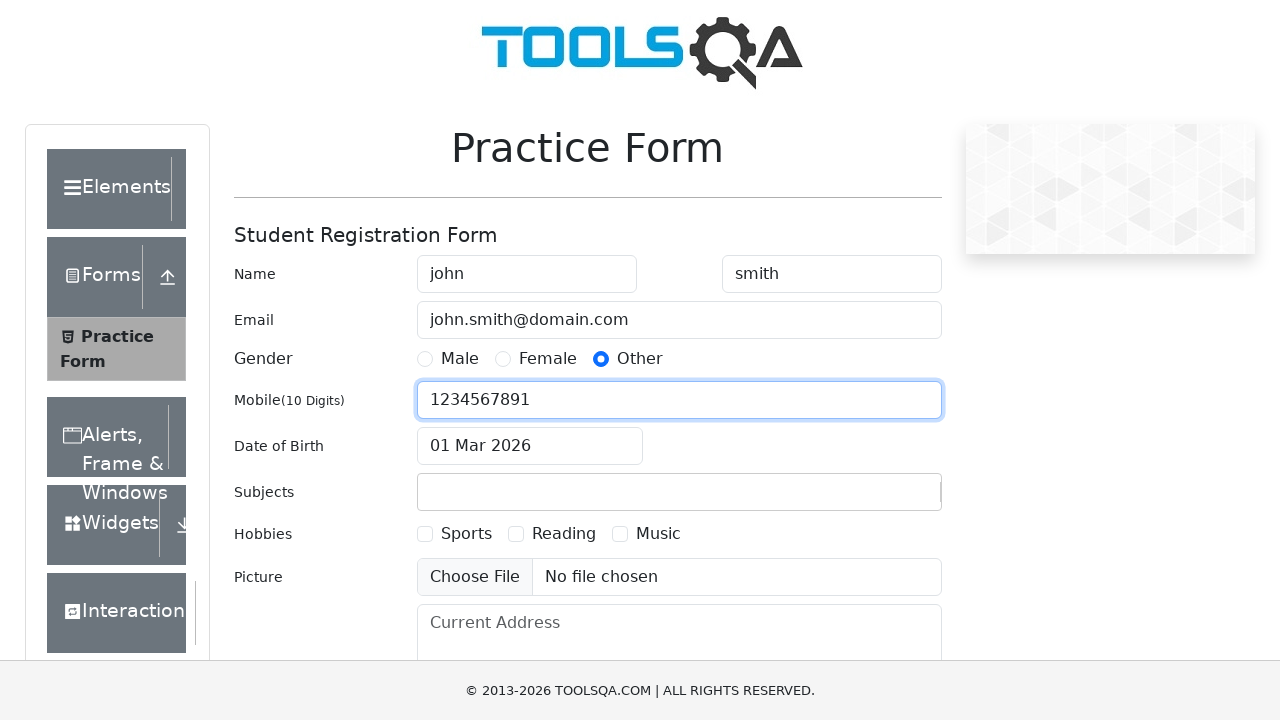

Clicked date of birth input field at (530, 446) on #dateOfBirthInput
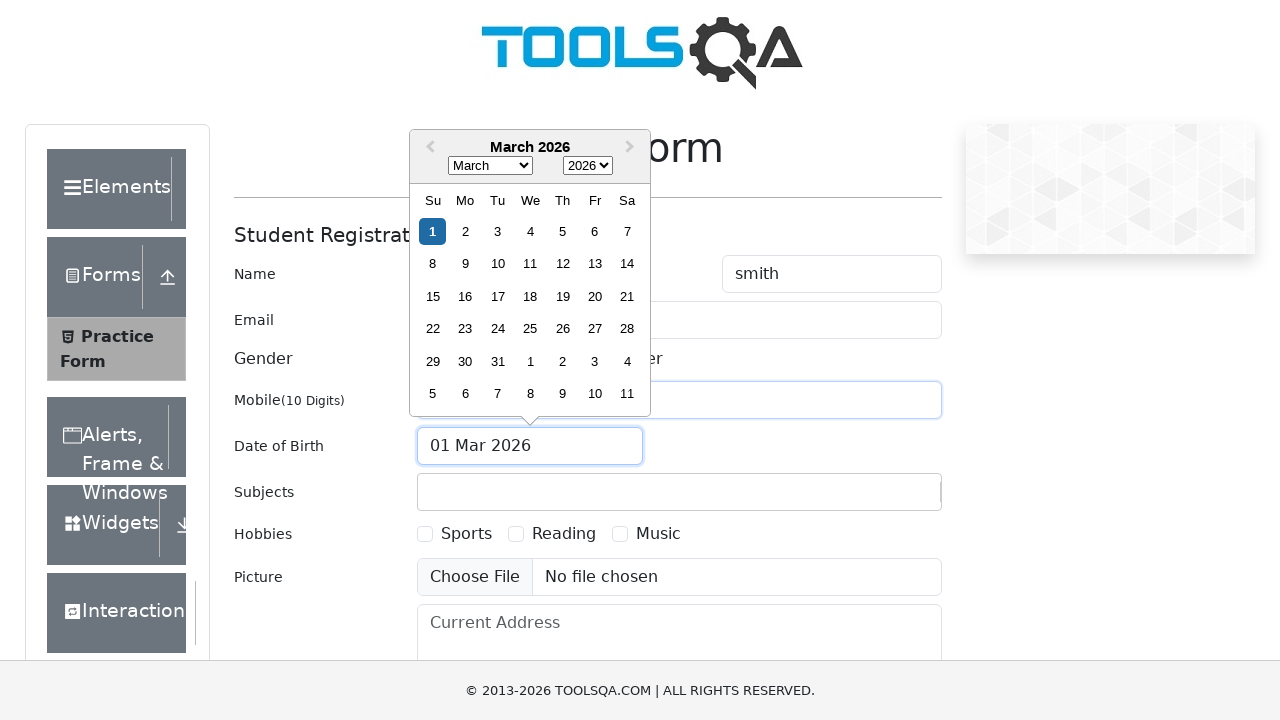

Selected August (month 7) from date picker on .react-datepicker__month-select
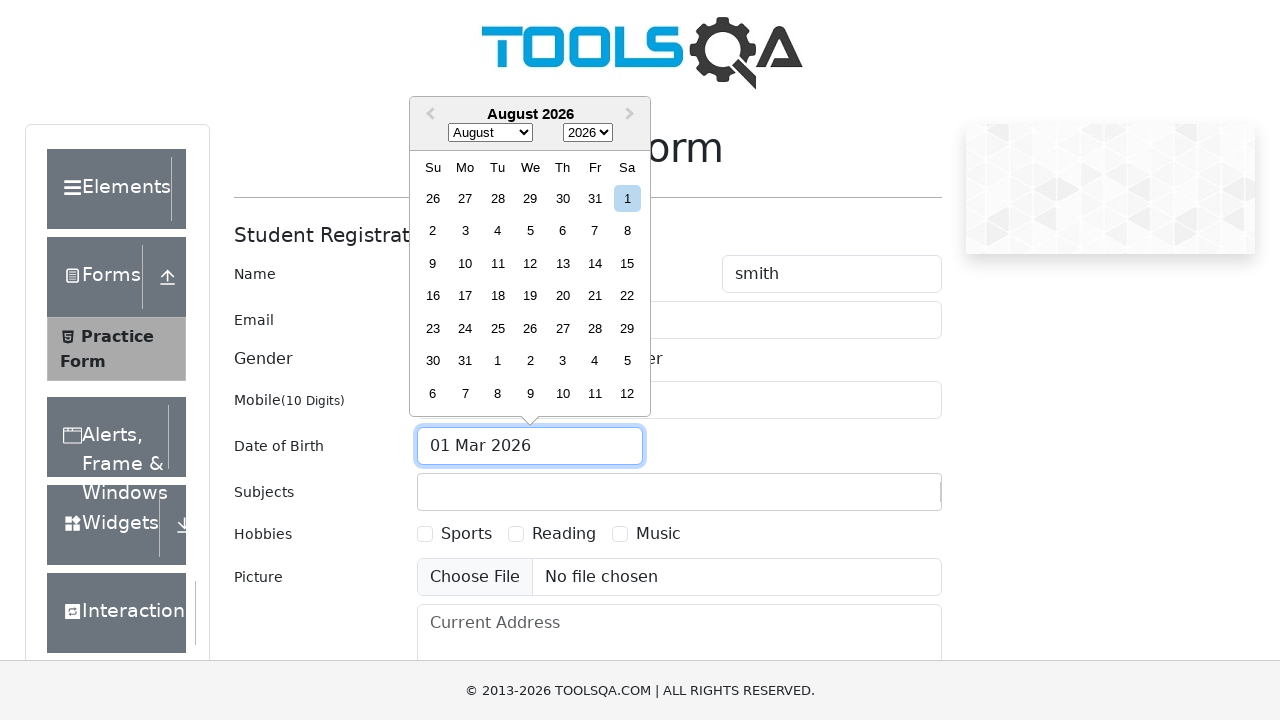

Selected year 2011 from date picker on .react-datepicker__year-select
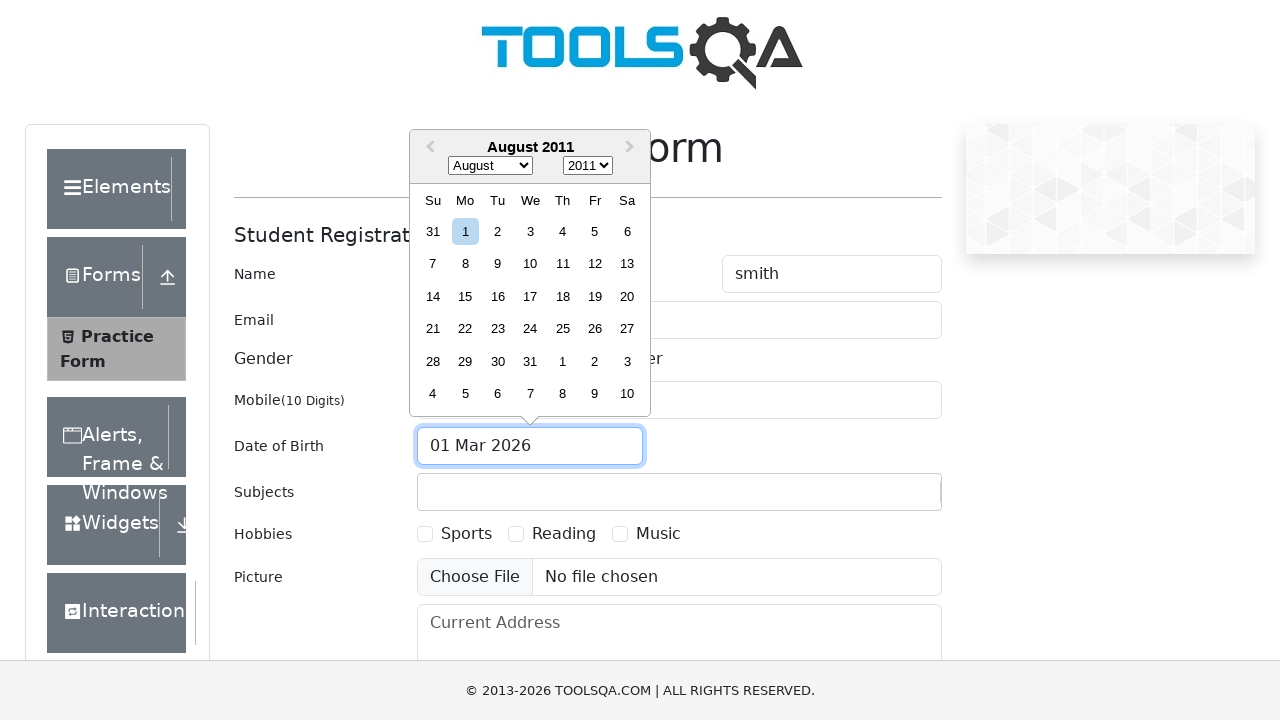

Selected 18th day from date picker at (562, 296) on .react-datepicker__day--018:not(.react-datepicker__day--outside-month)
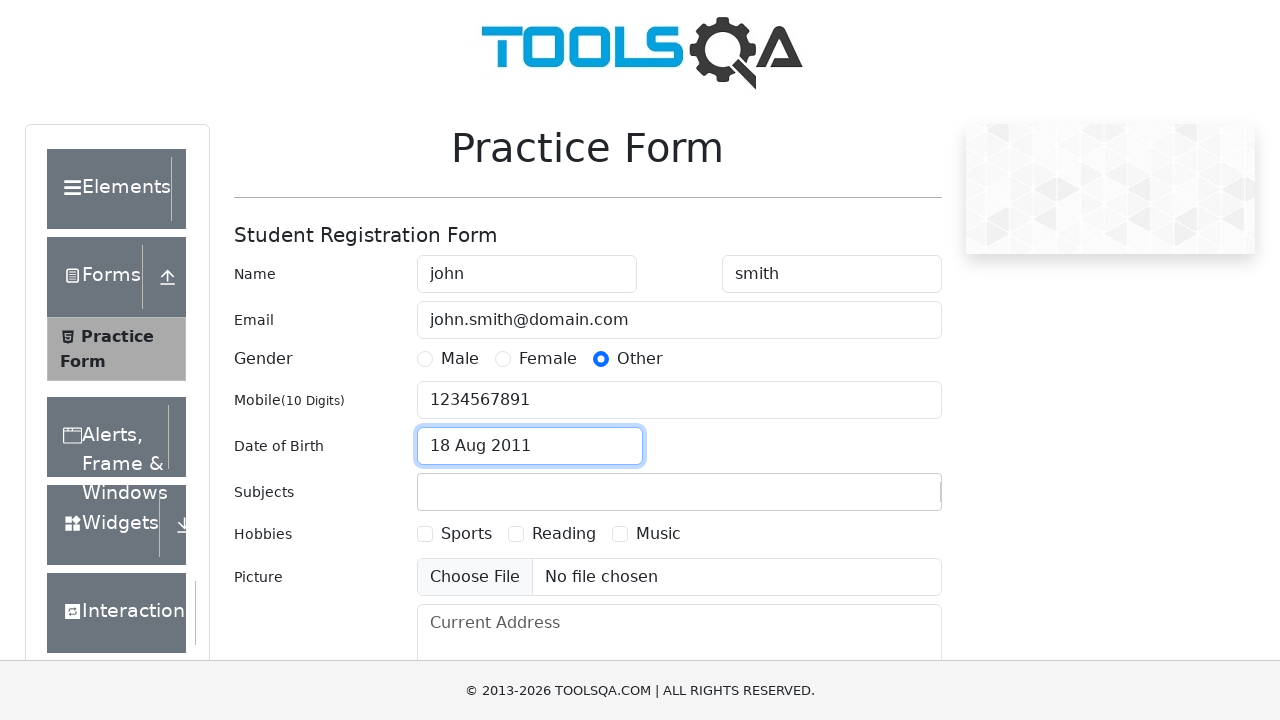

Filled subjects input field with 'Computer Science' on #subjectsInput
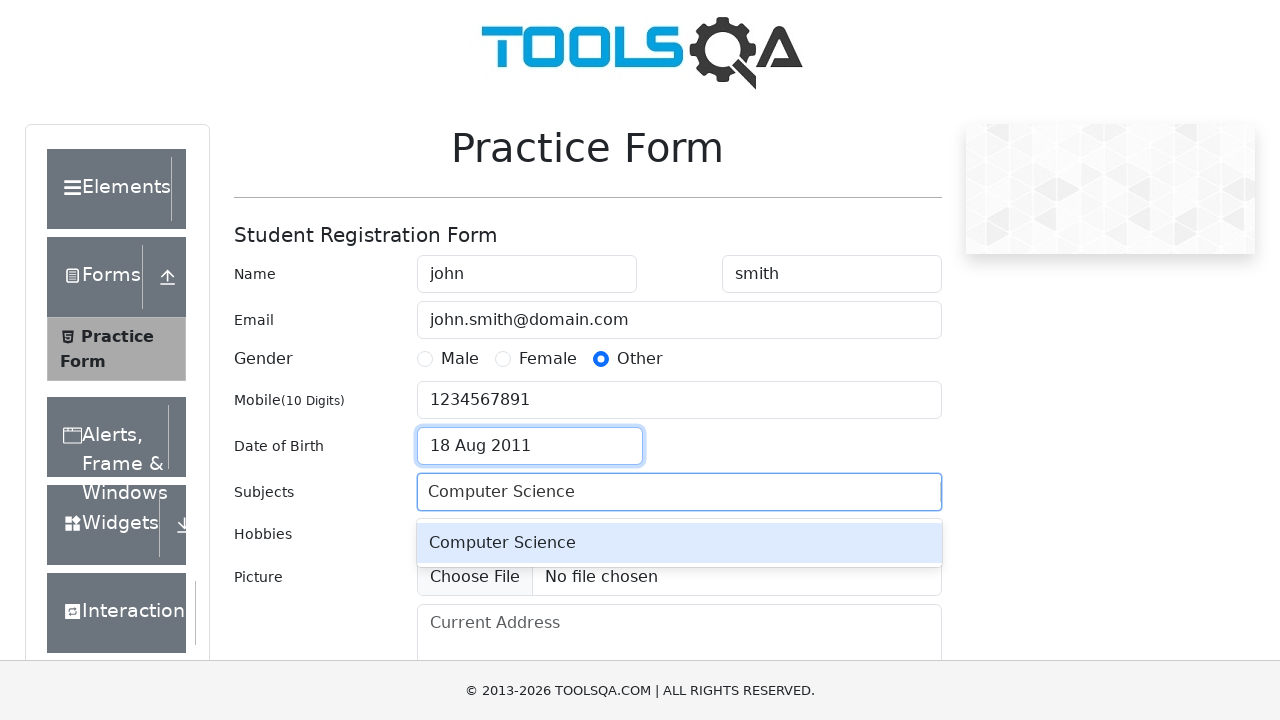

Pressed Enter to confirm subject selection
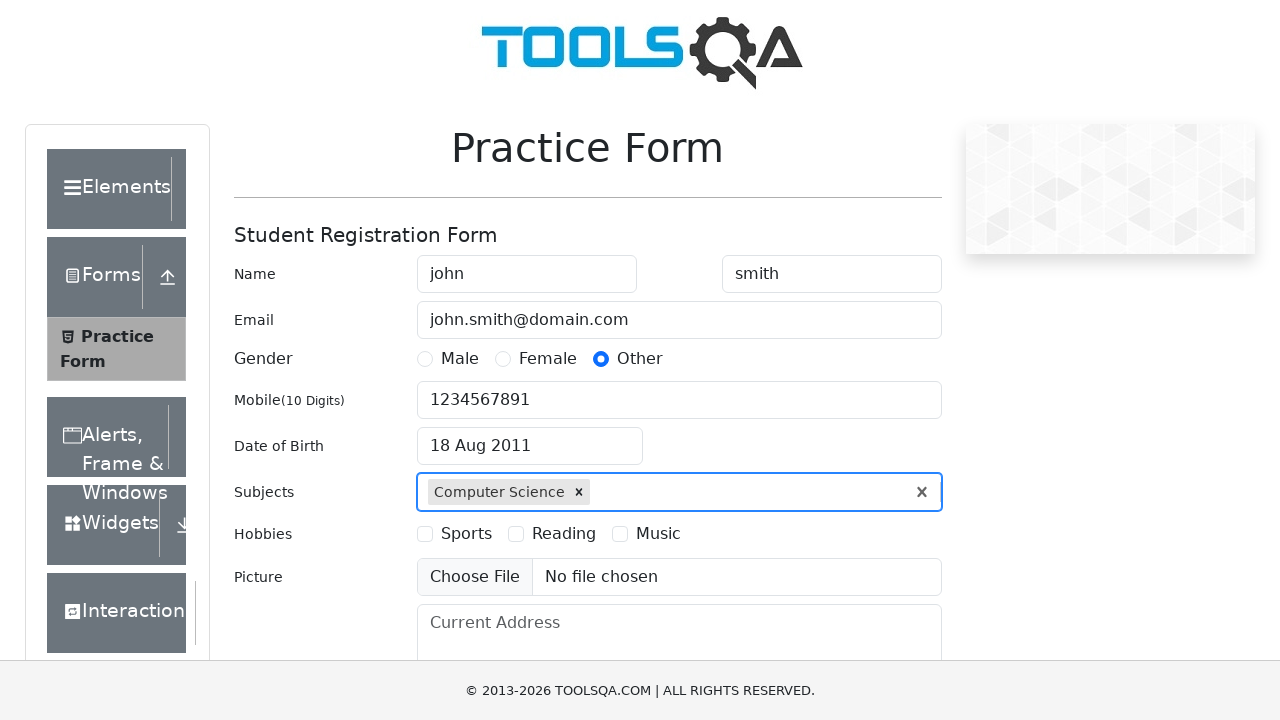

Selected 'Reading' hobby checkbox at (564, 534) on label[for='hobbies-checkbox-2']
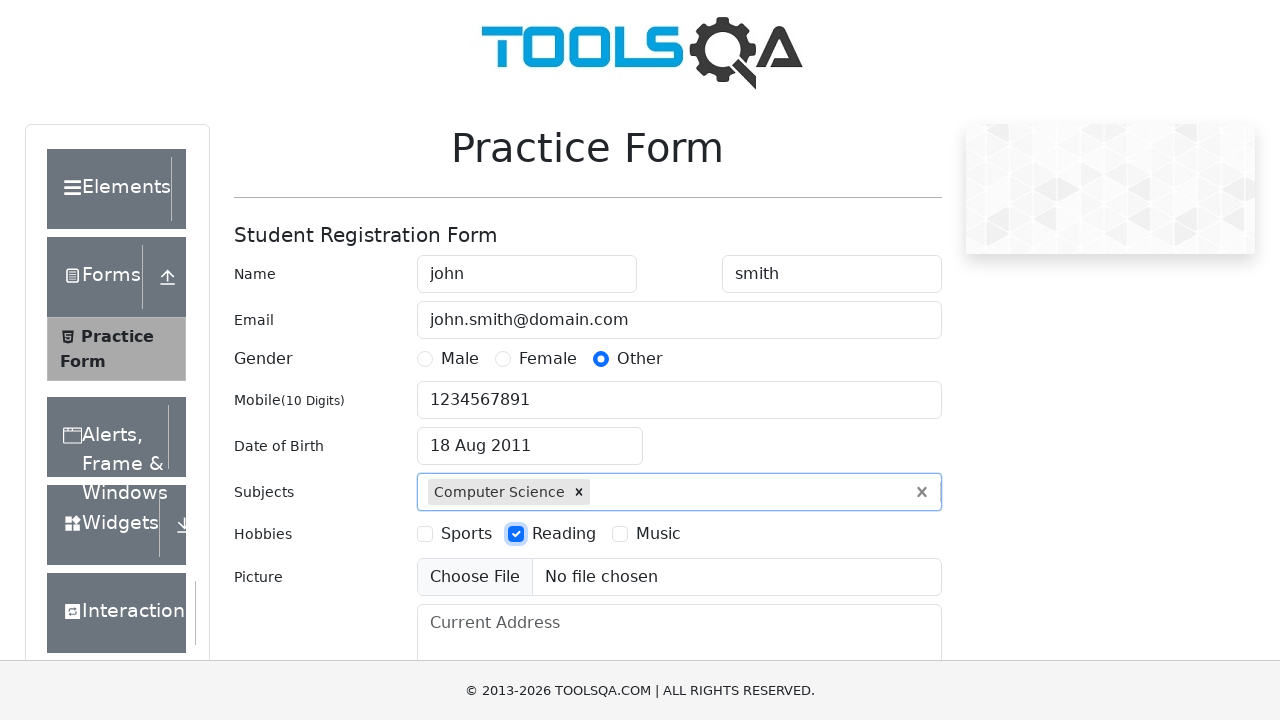

Filled current address field with 'somewhere 15/58 NCR, Delhi' on #currentAddress
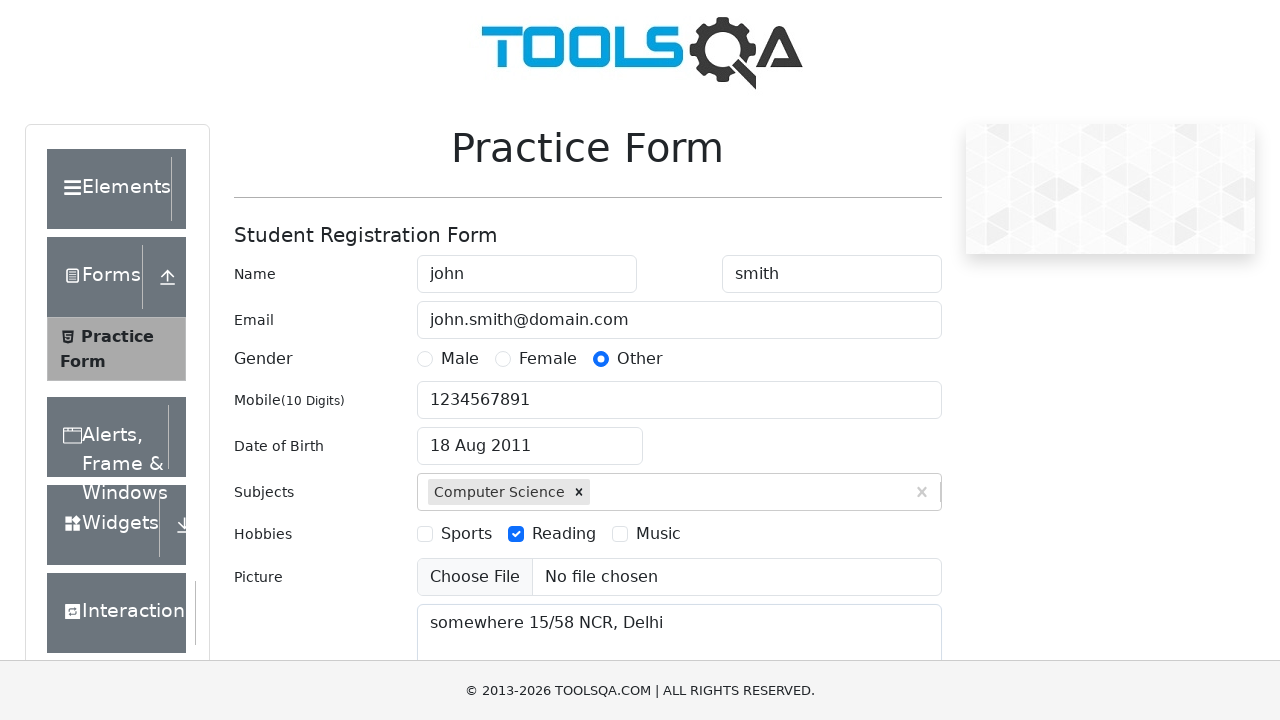

Clicked state dropdown at (527, 437) on #state
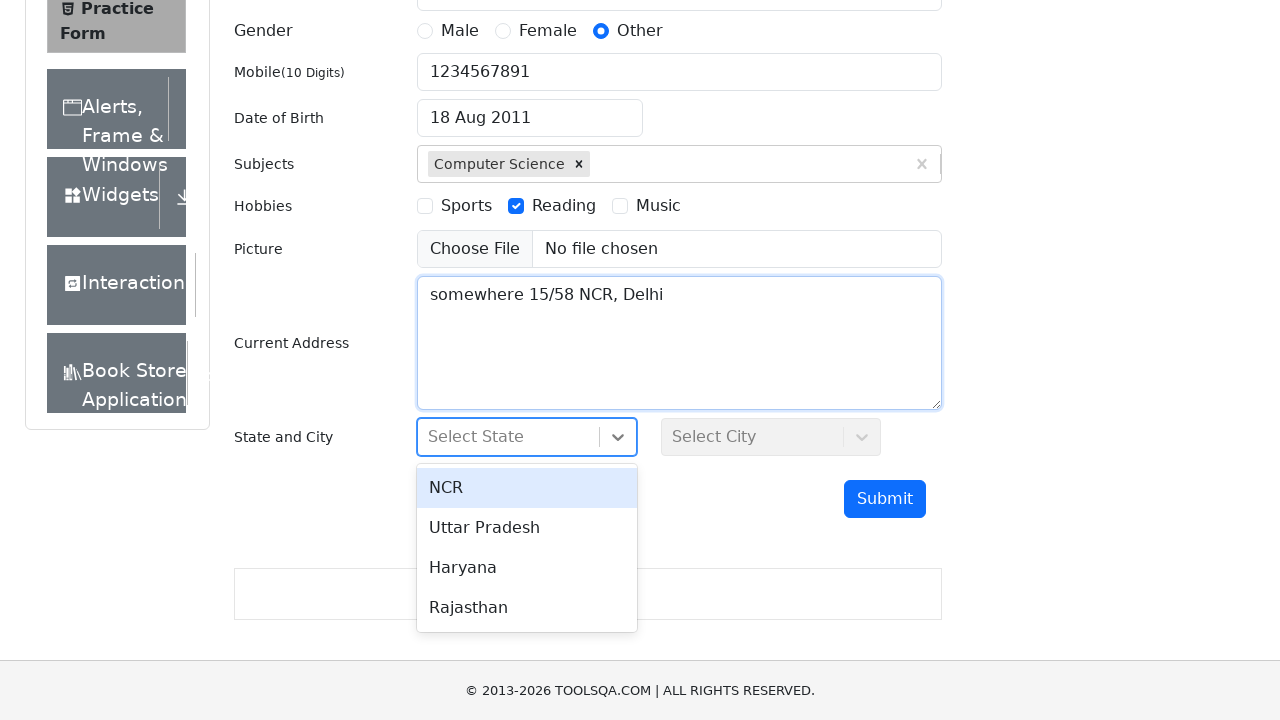

Selected NCR state option at (527, 488) on div[id^='react-select'][id$='-option-0']
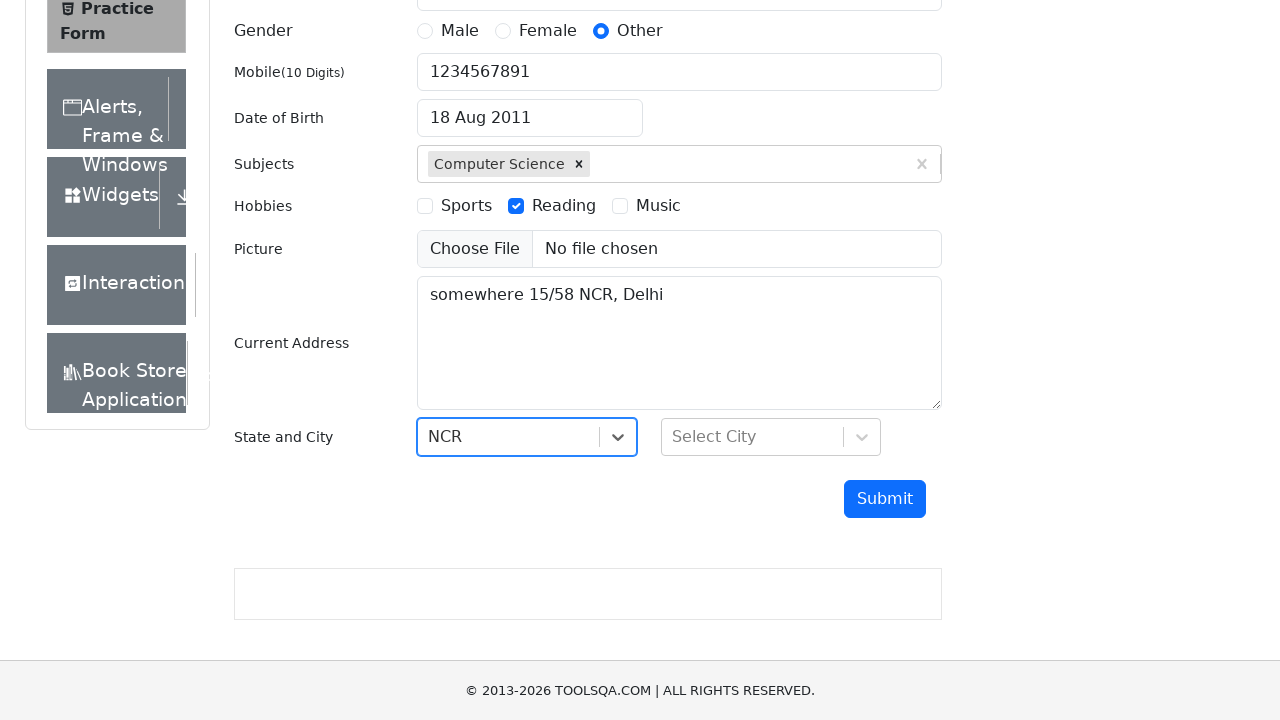

Clicked city dropdown at (771, 437) on #city
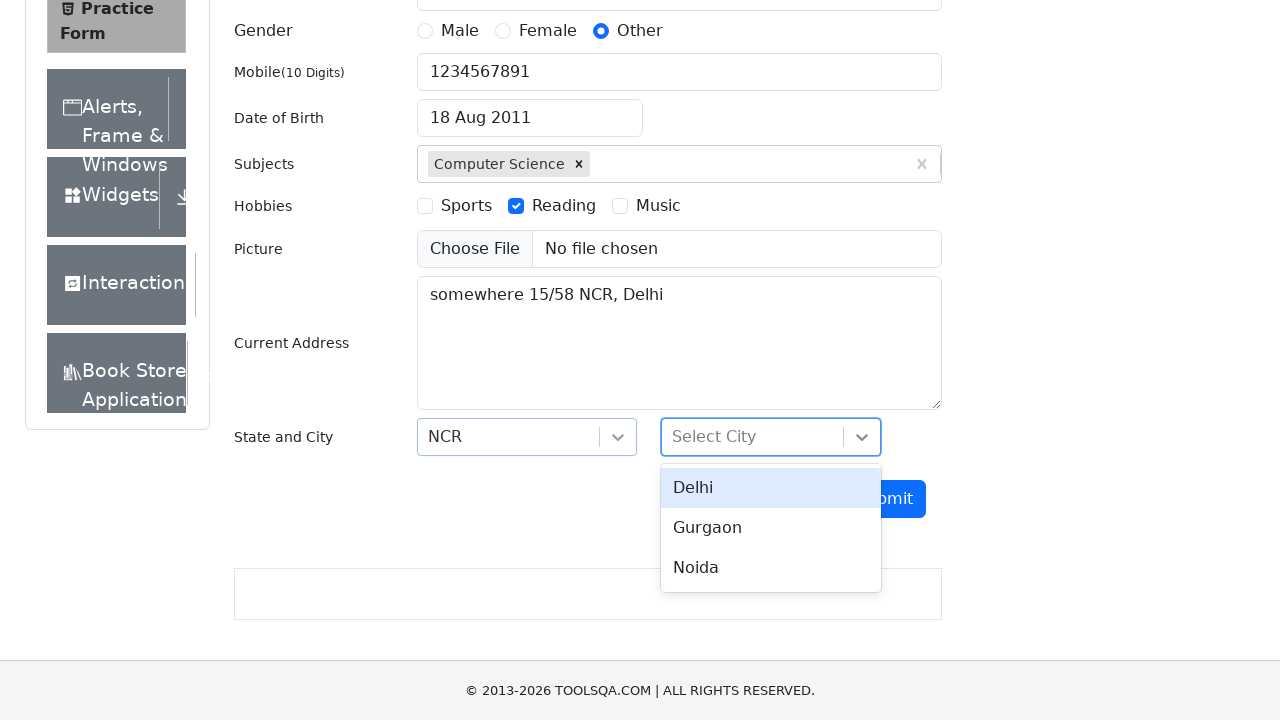

Selected Delhi city option at (771, 488) on div[id^='react-select'][id$='-option-0']
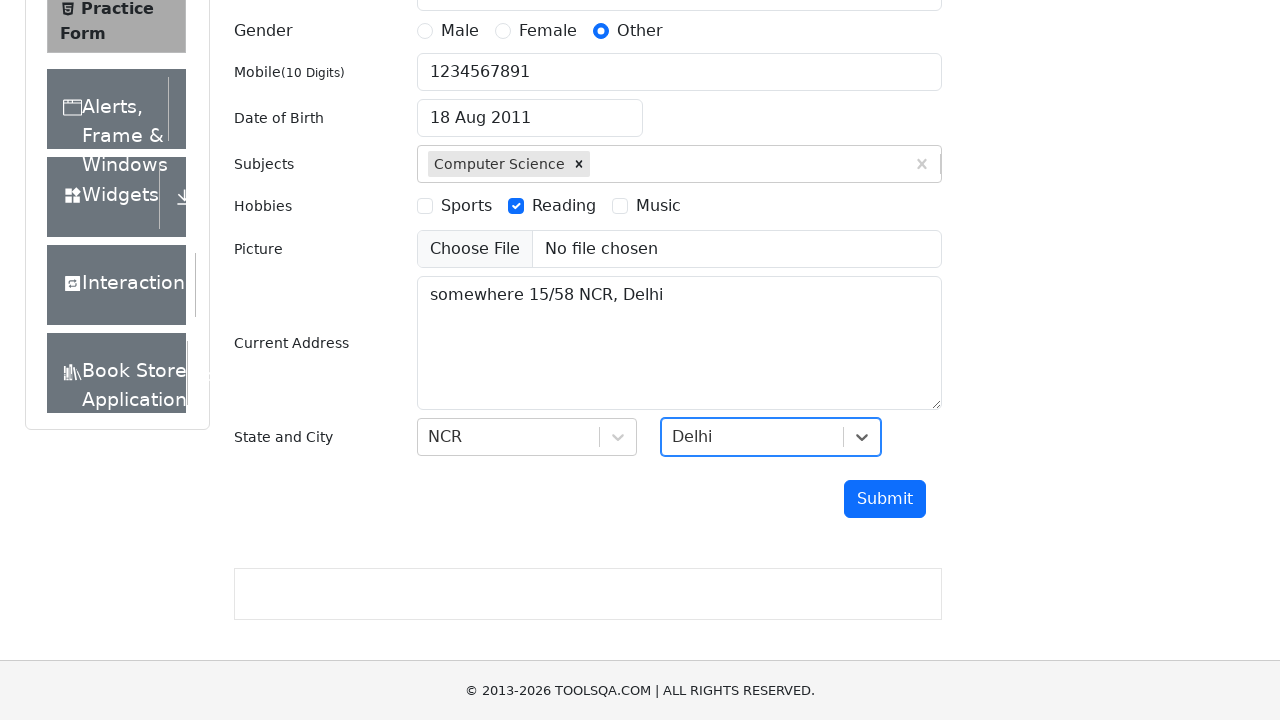

Clicked submit button to submit the form at (885, 499) on #submit
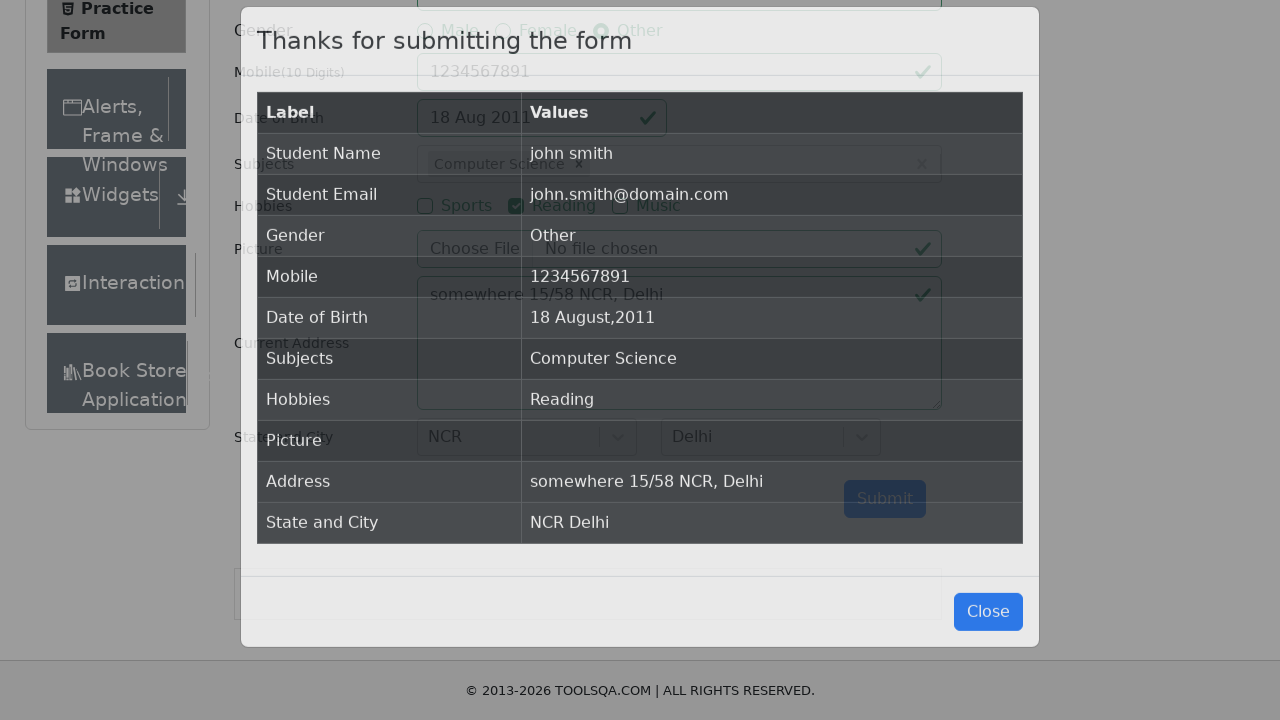

Form submission modal appeared successfully
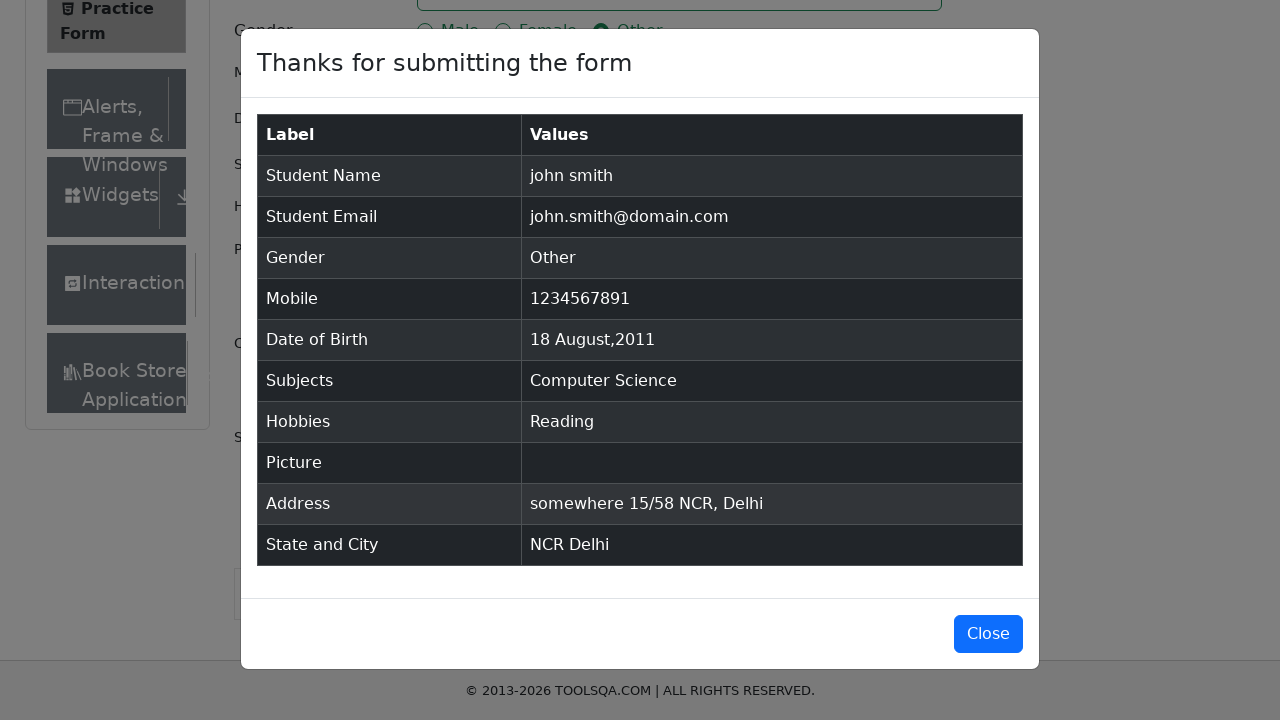

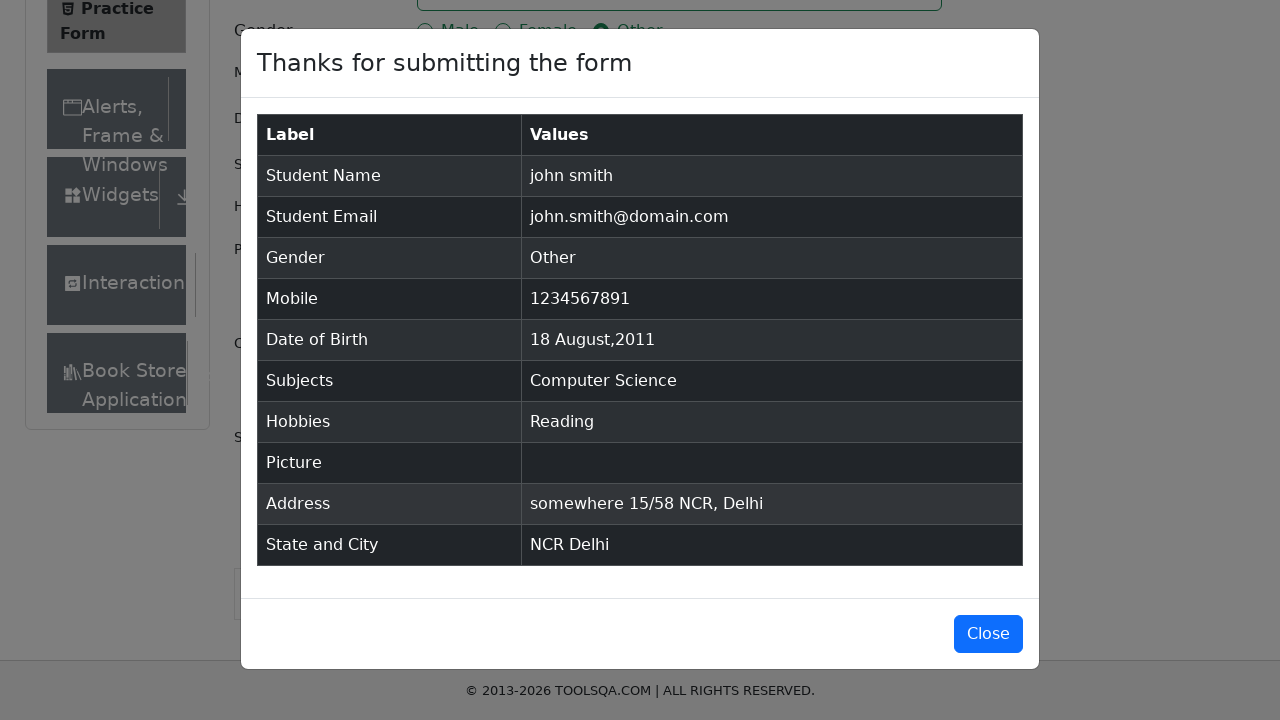